Calculates the sum of two numbers displayed on the page and selects the result from a dropdown menu

Starting URL: http://suninjuly.github.io/selects2.html

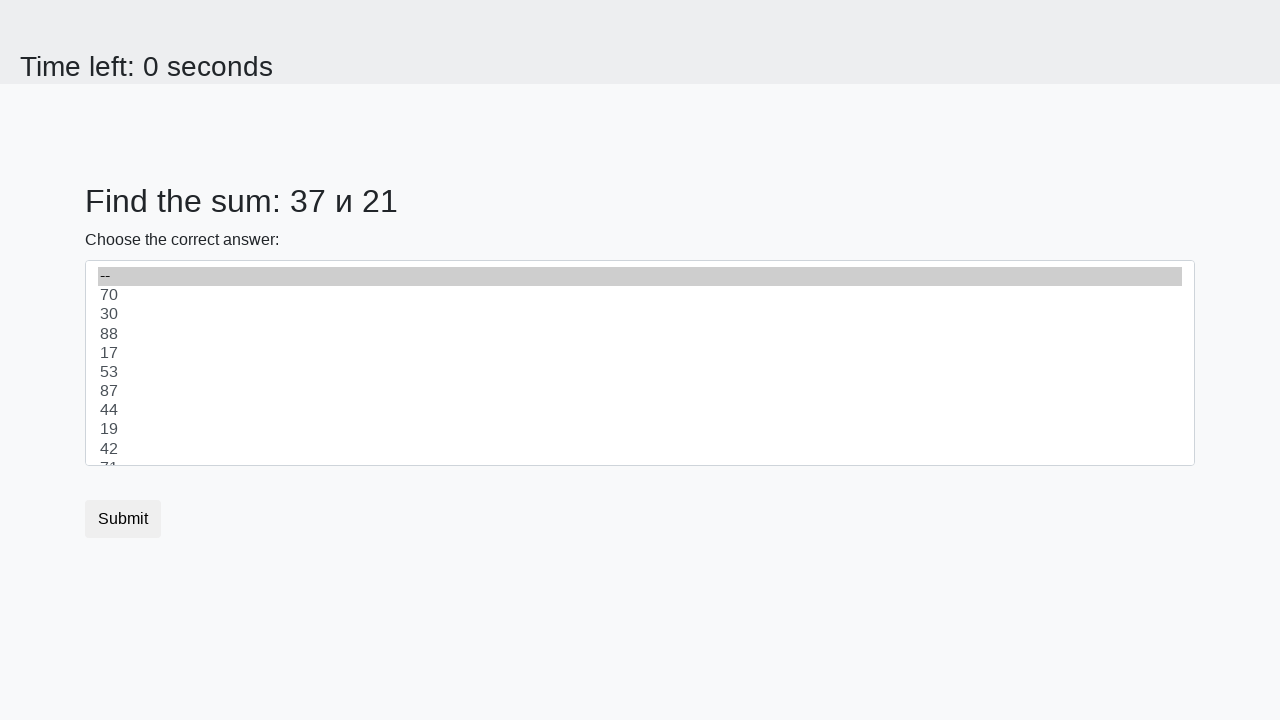

Retrieved first number from #num1 element
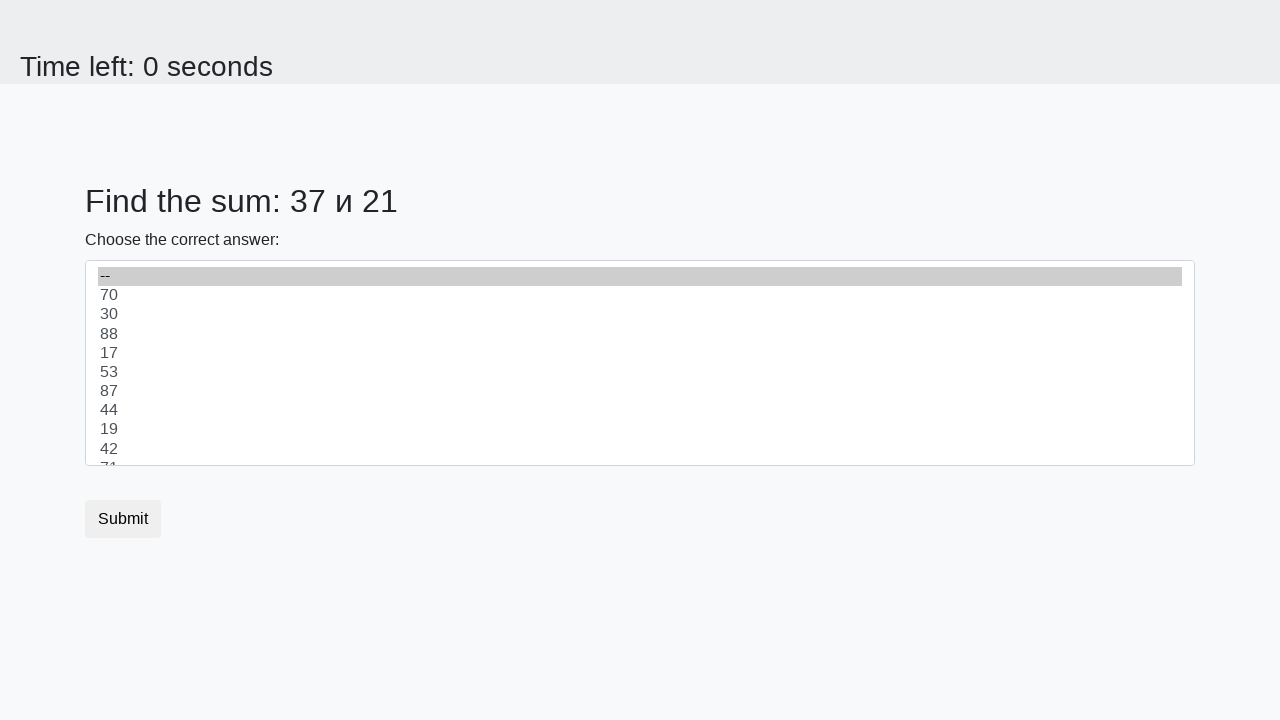

Retrieved second number from #num2 element
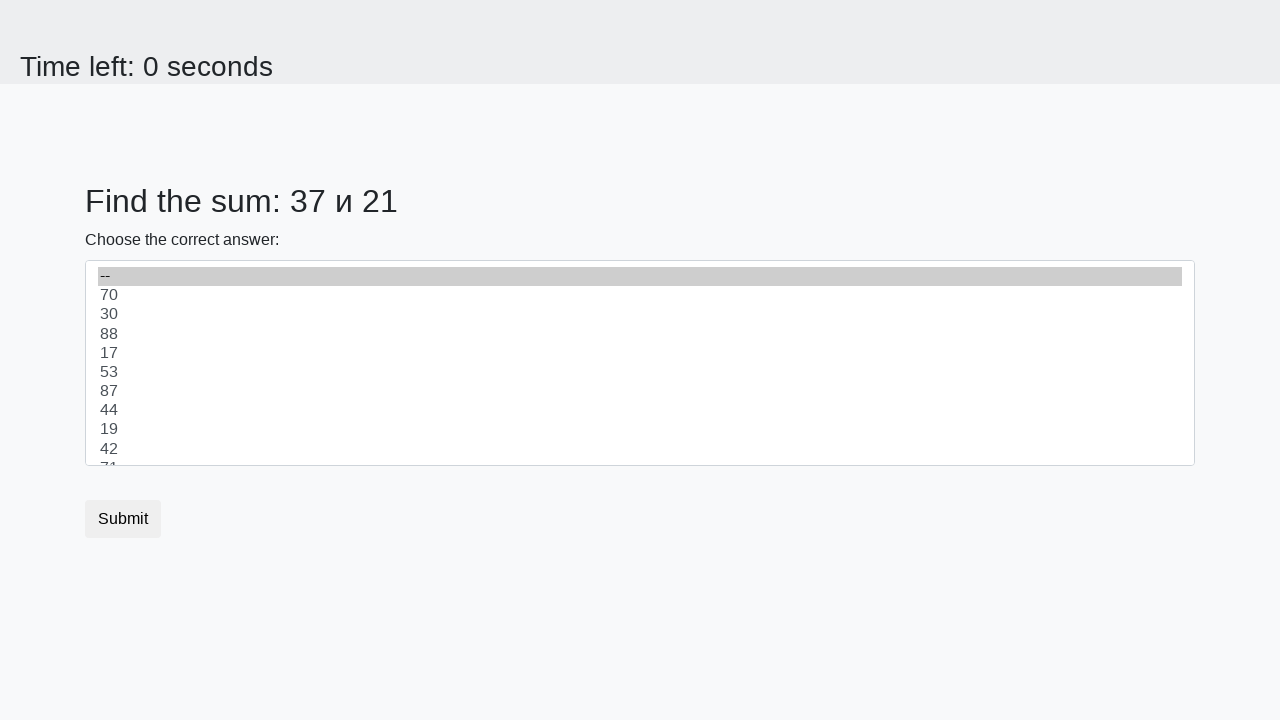

Calculated sum: 37 + 21 = 58
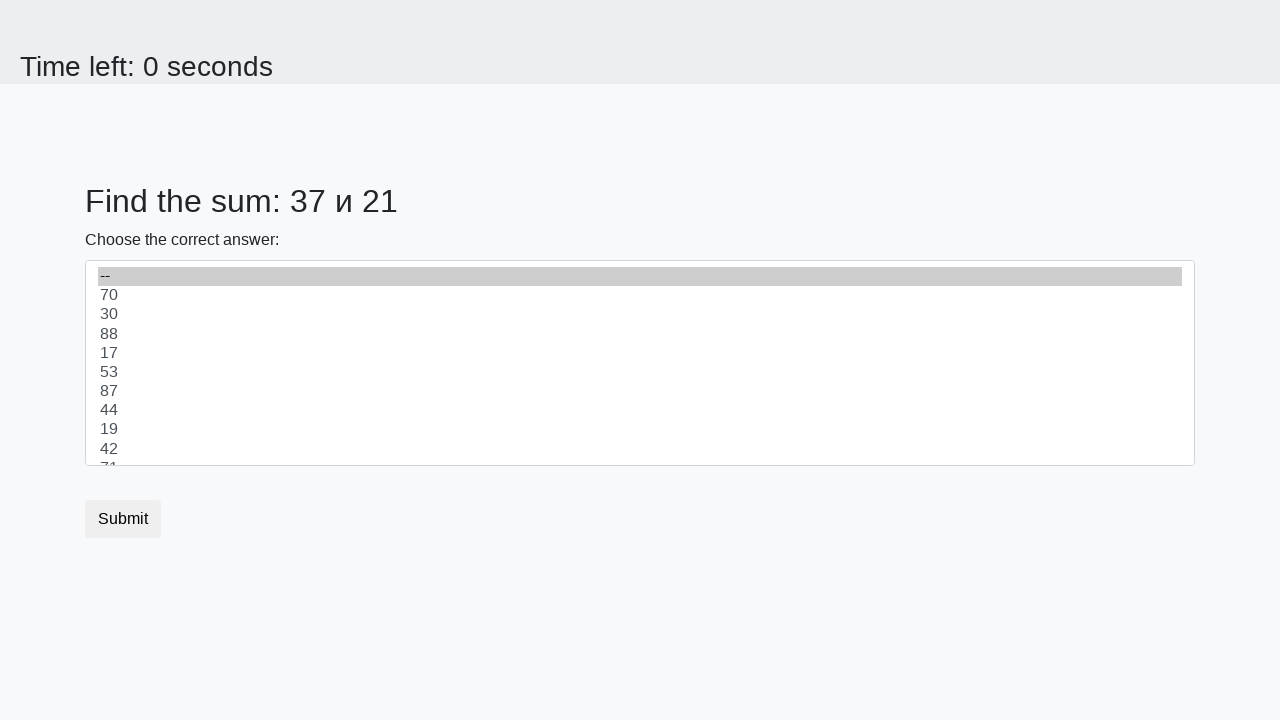

Selected calculated result '58' from dropdown menu on select
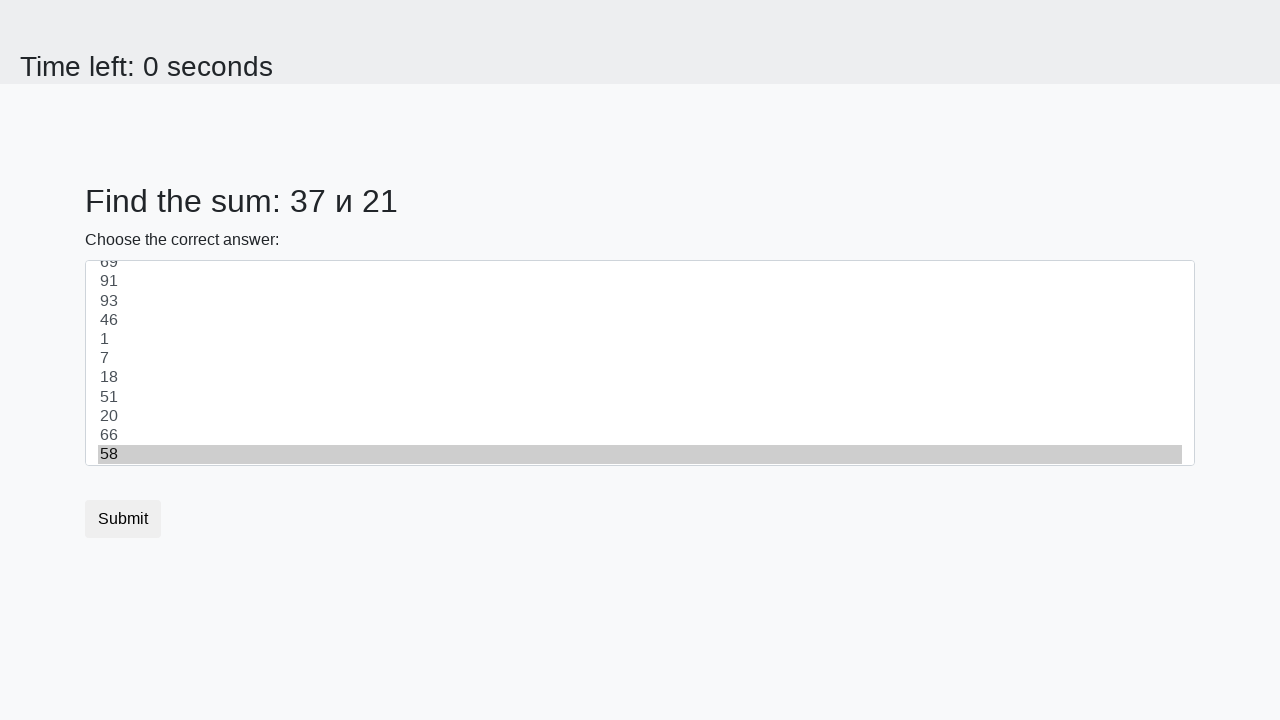

Clicked submit button to complete the test at (123, 519) on button.btn
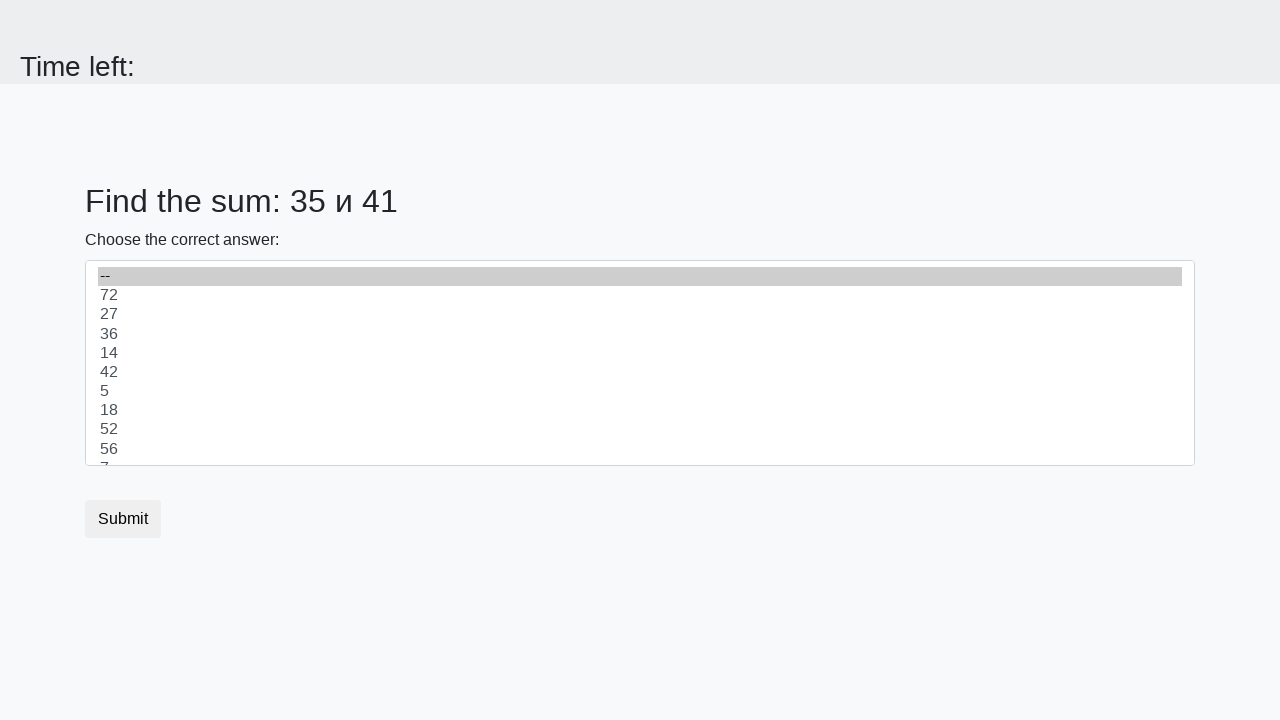

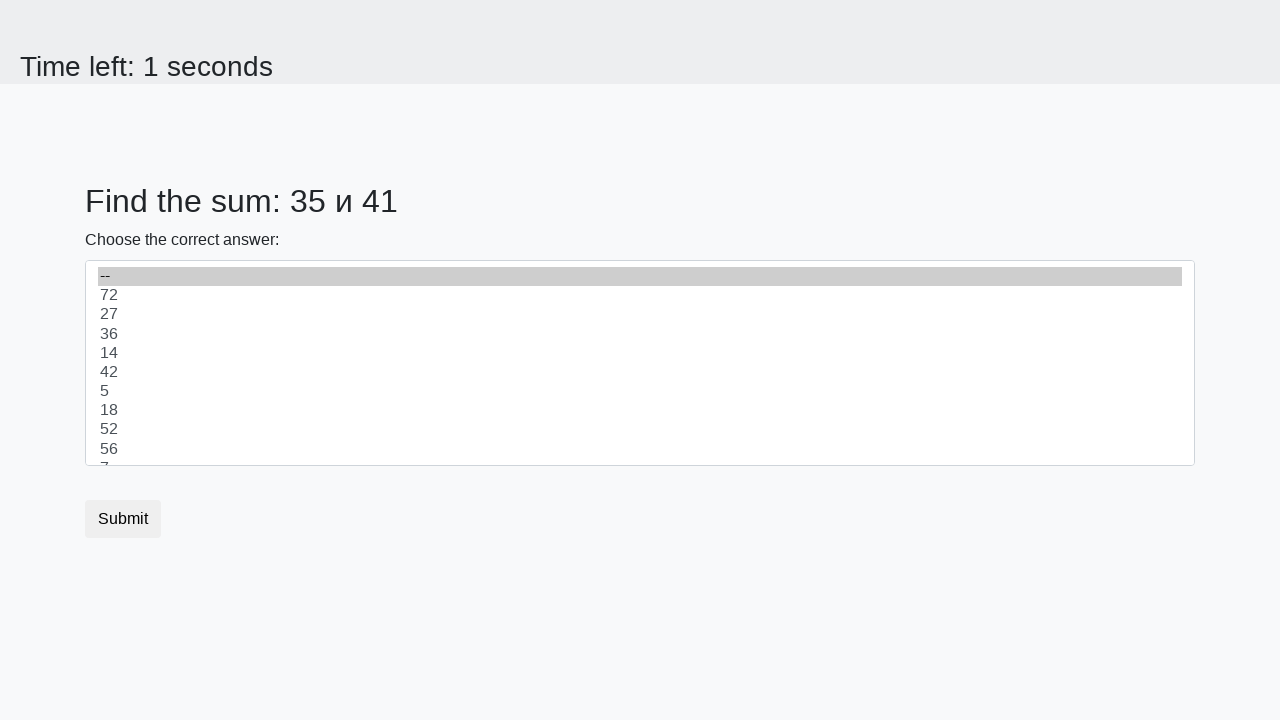